Verifies the home page loads correctly by scrolling to the best deals and new arrivals sections

Starting URL: https://shop.buy-club.net/

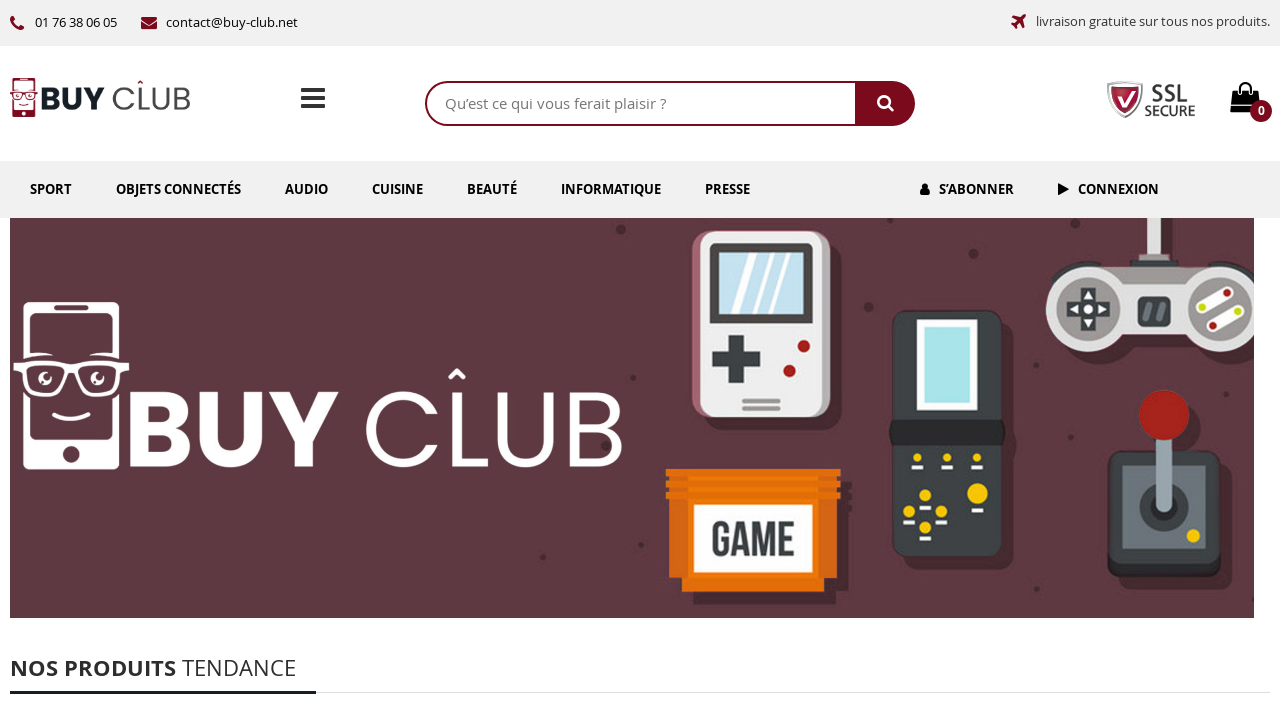

Home page loaded - waited for network idle state
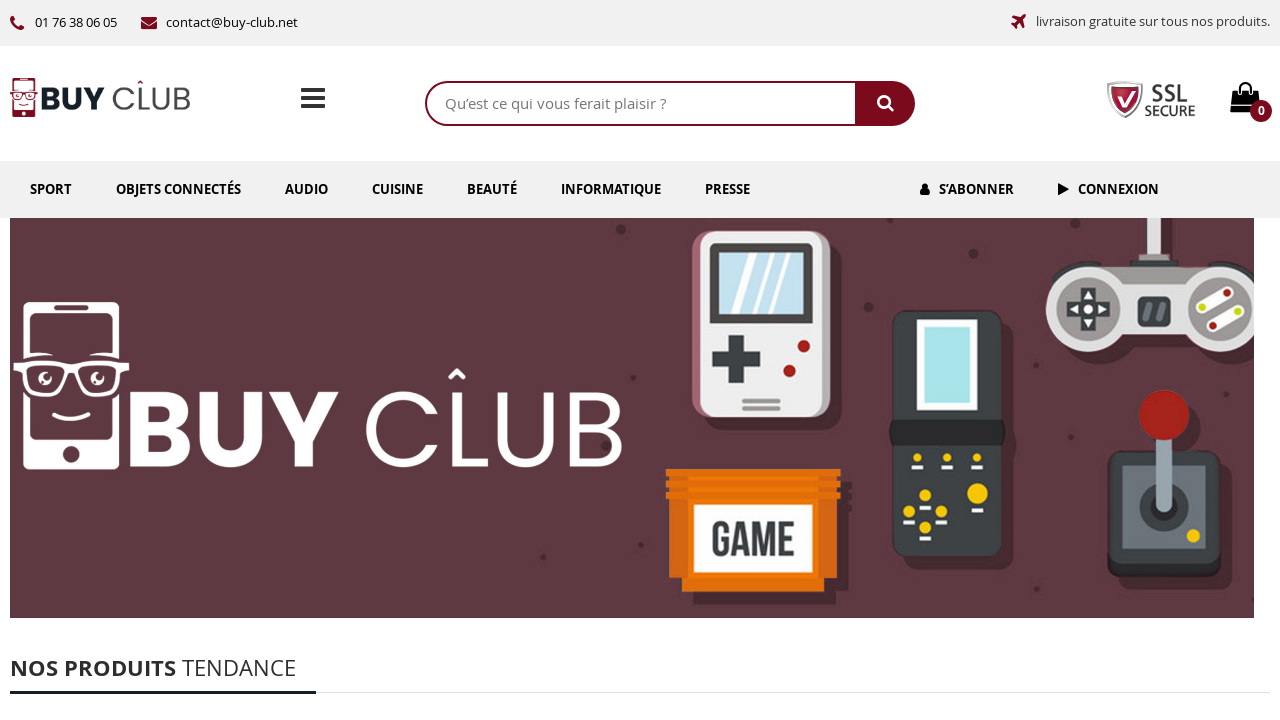

Scrolled to best deals section
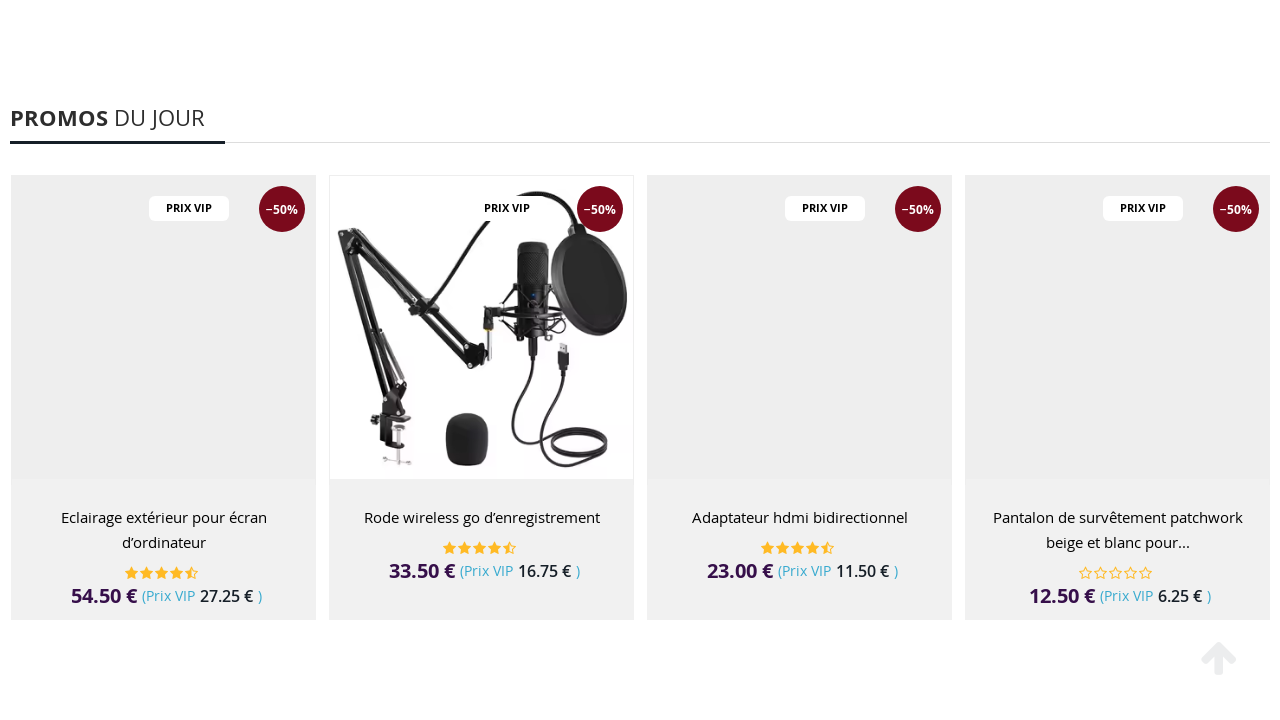

Best deals section content loaded - waited for network idle state
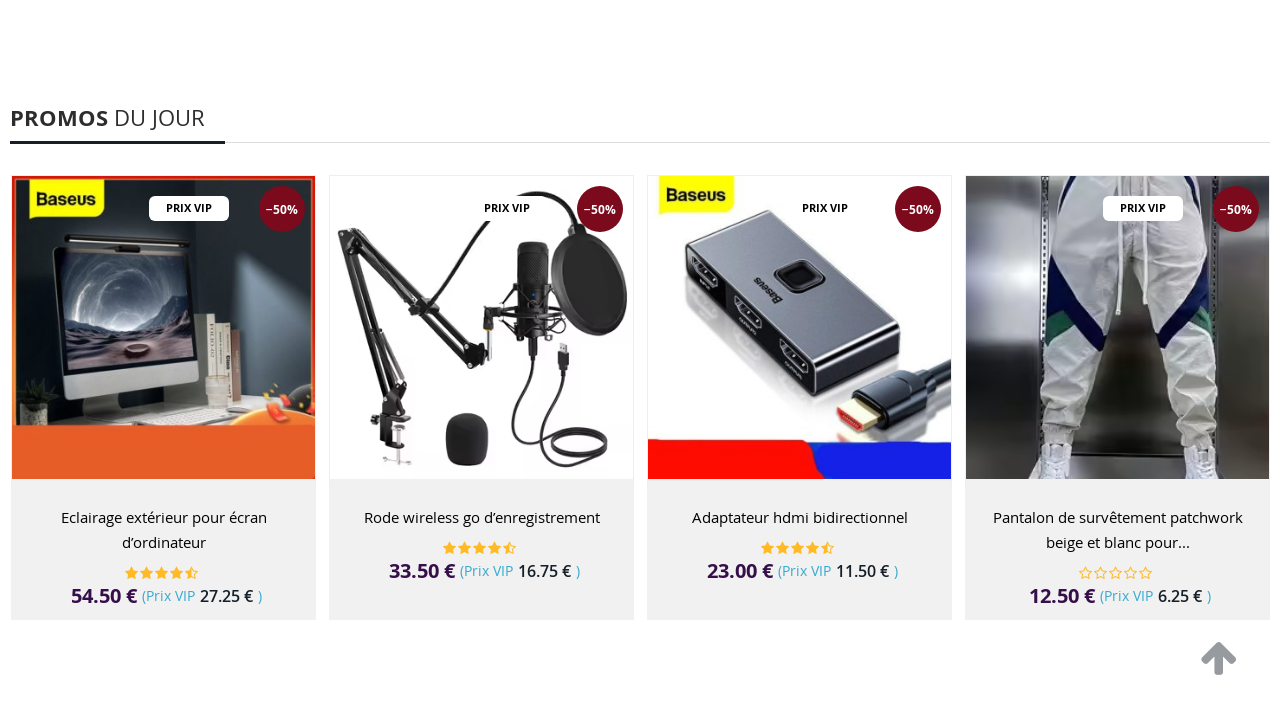

Scrolled to new arrivals section
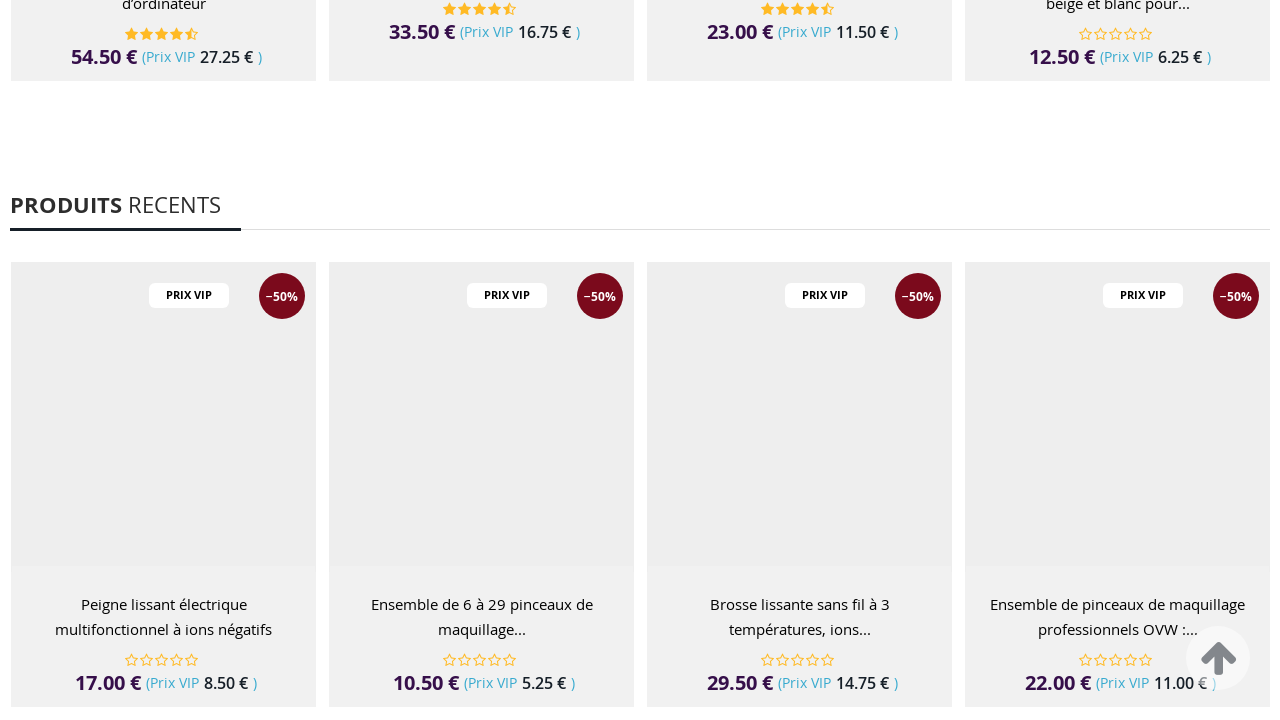

New arrivals section content loaded - waited for network idle state
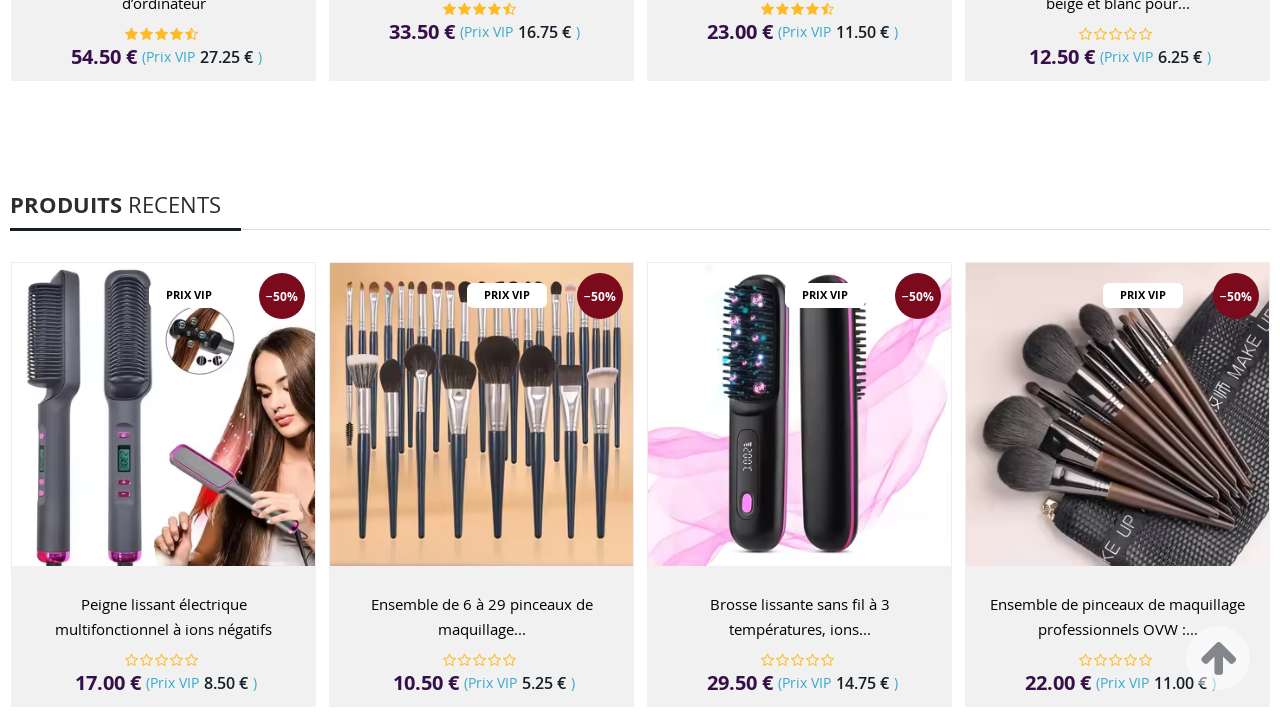

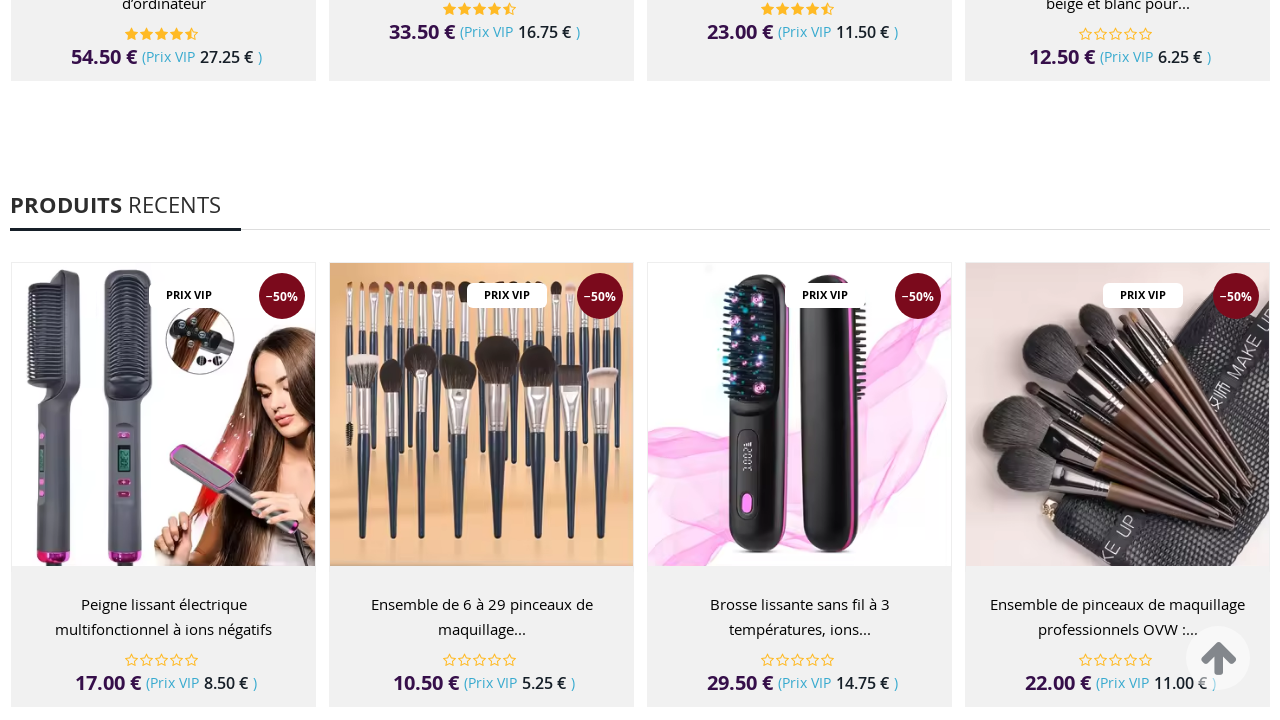